Tests radio button functionality by verifying initial selection state, clicking the hockey radio button, and confirming it becomes selected

Starting URL: https://practice.cydeo.com/radio_buttons

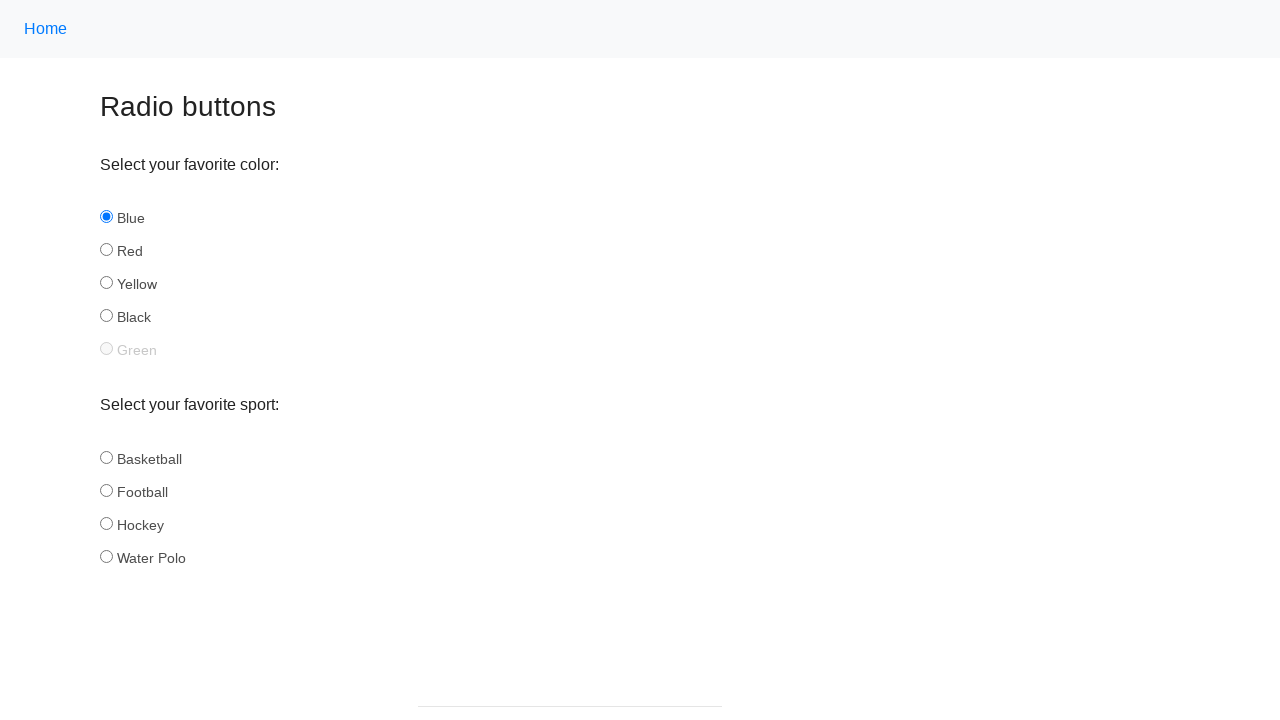

Located the hockey radio button element
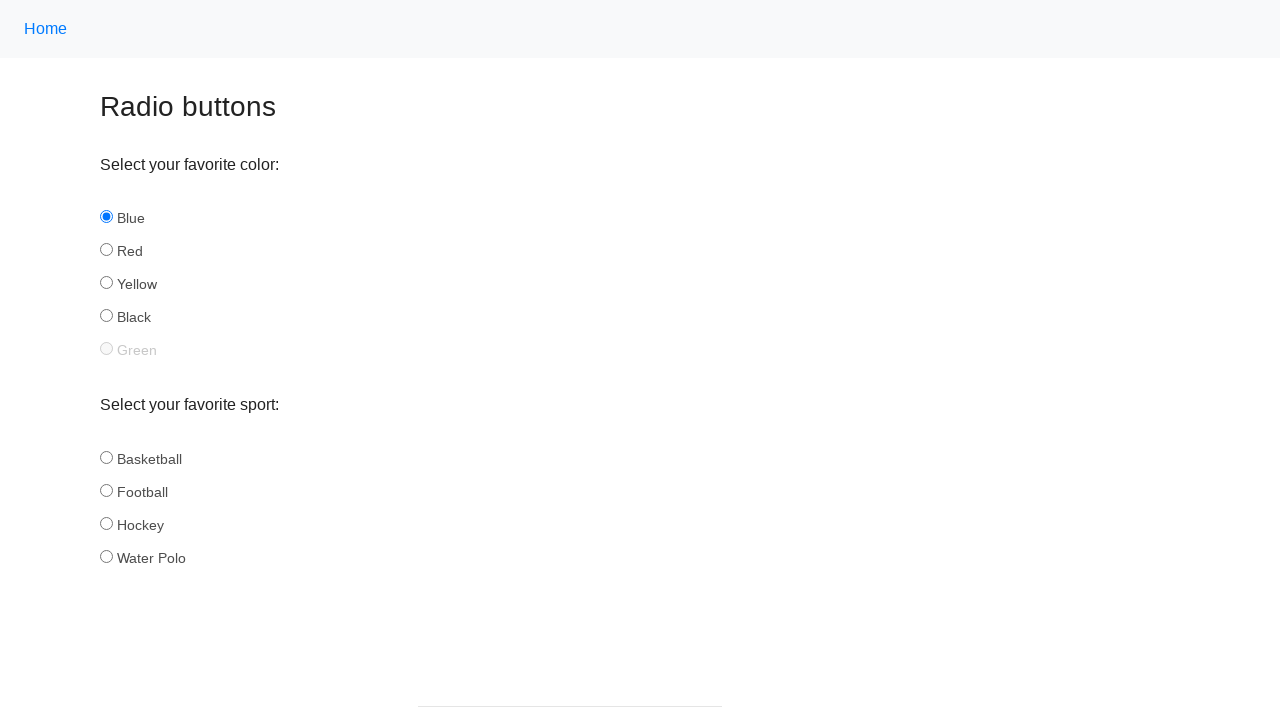

Verified hockey radio button initial selection state: False
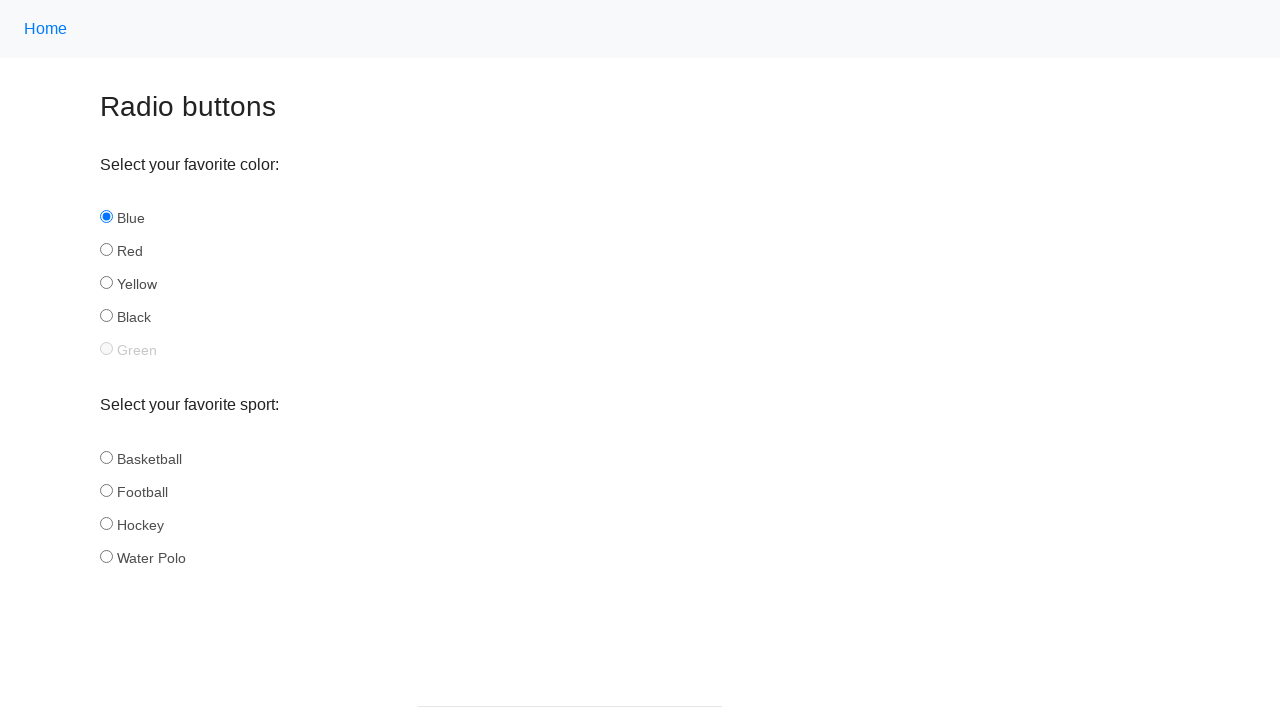

Clicked the hockey radio button at (106, 523) on input#hockey
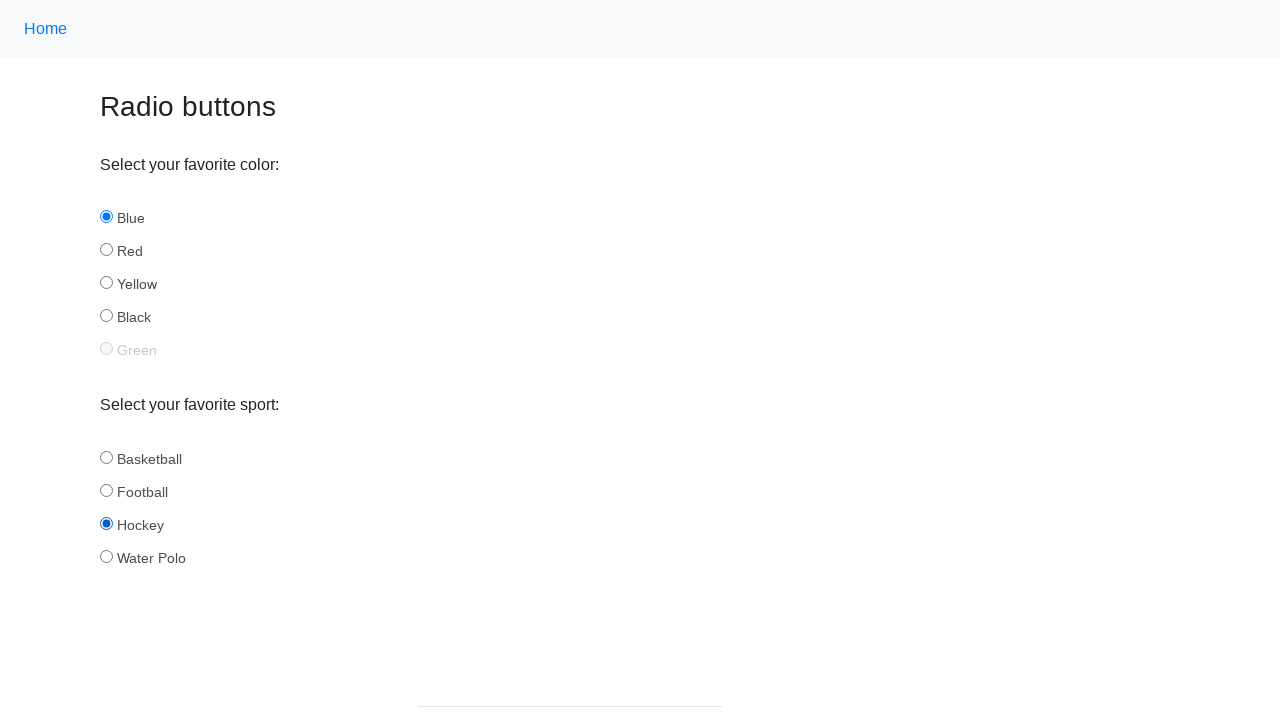

Verified hockey radio button is now selected: True
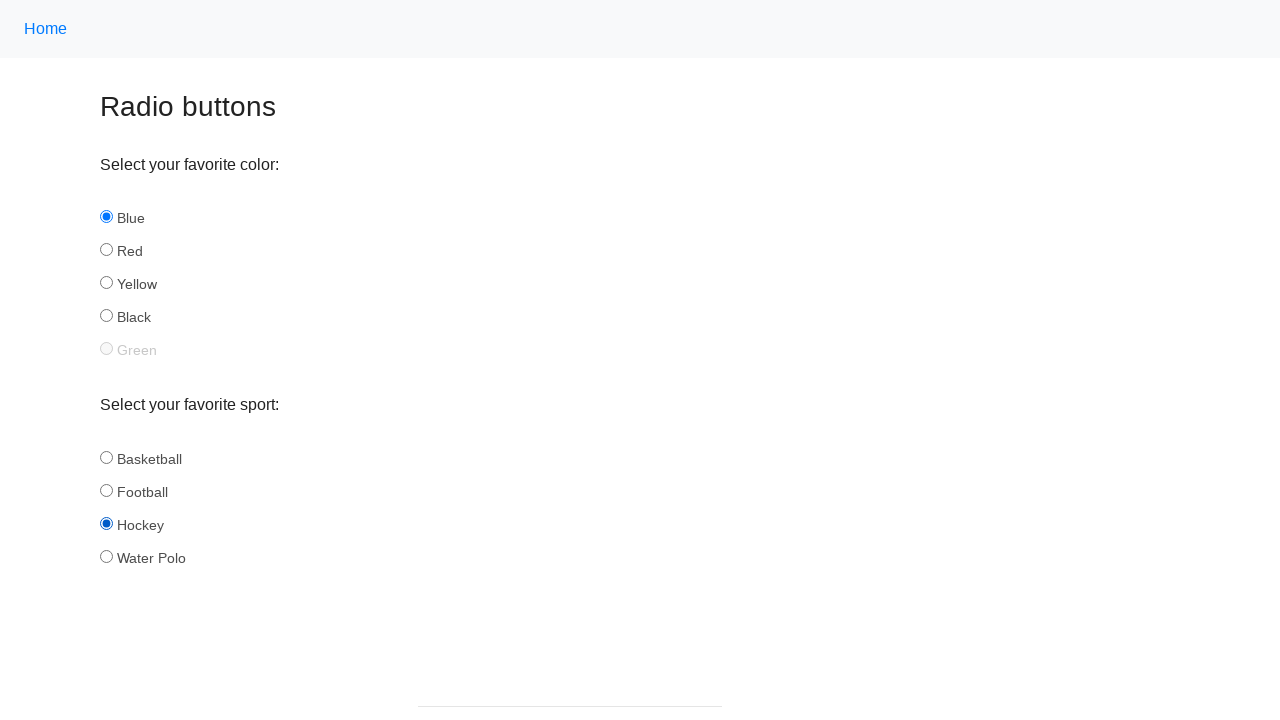

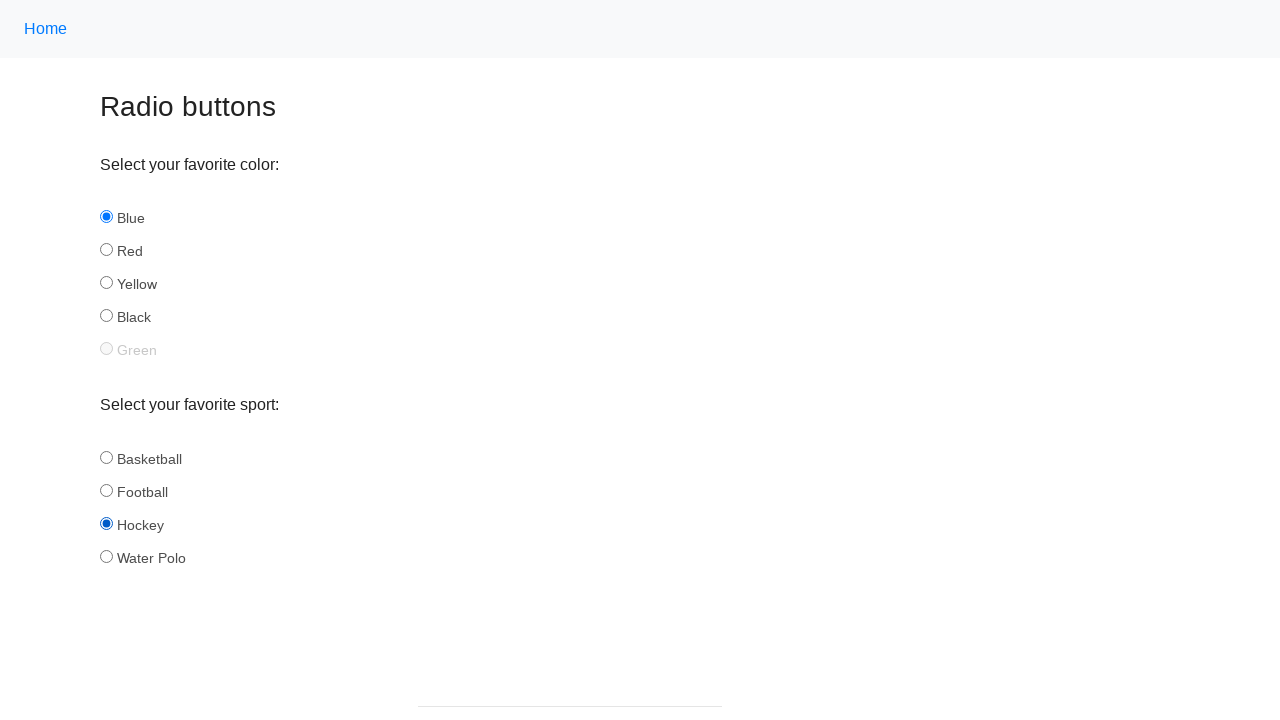